Tests accessing content outside of an iframe by verifying the page heading text is displayed correctly.

Starting URL: http://the-internet.herokuapp.com/tinymce

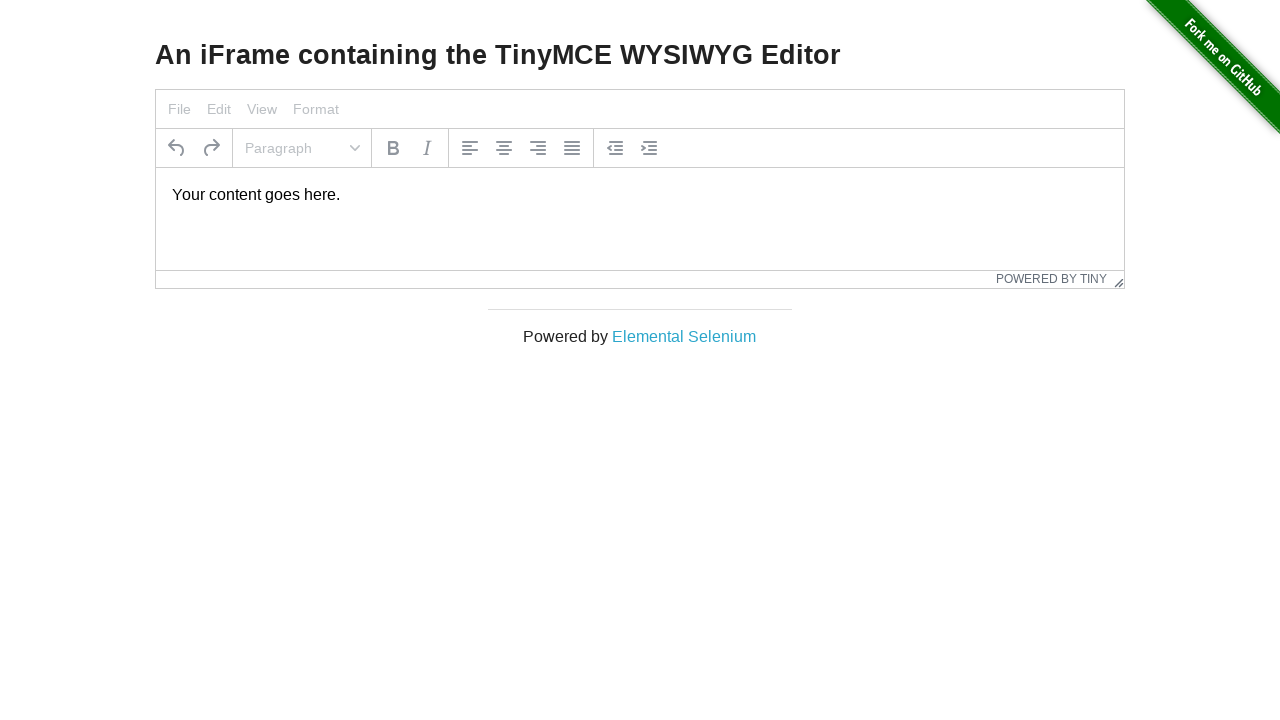

Navigated to TinyMCE iframe test page
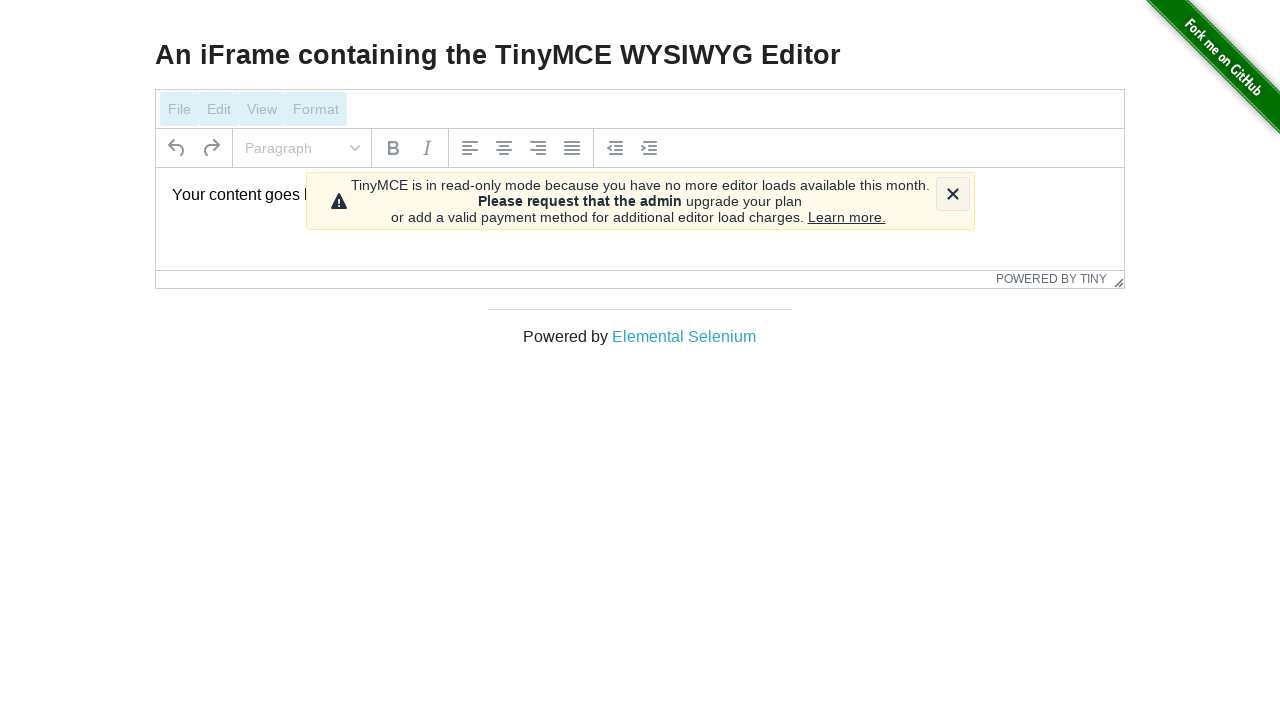

Located h3 heading element on page
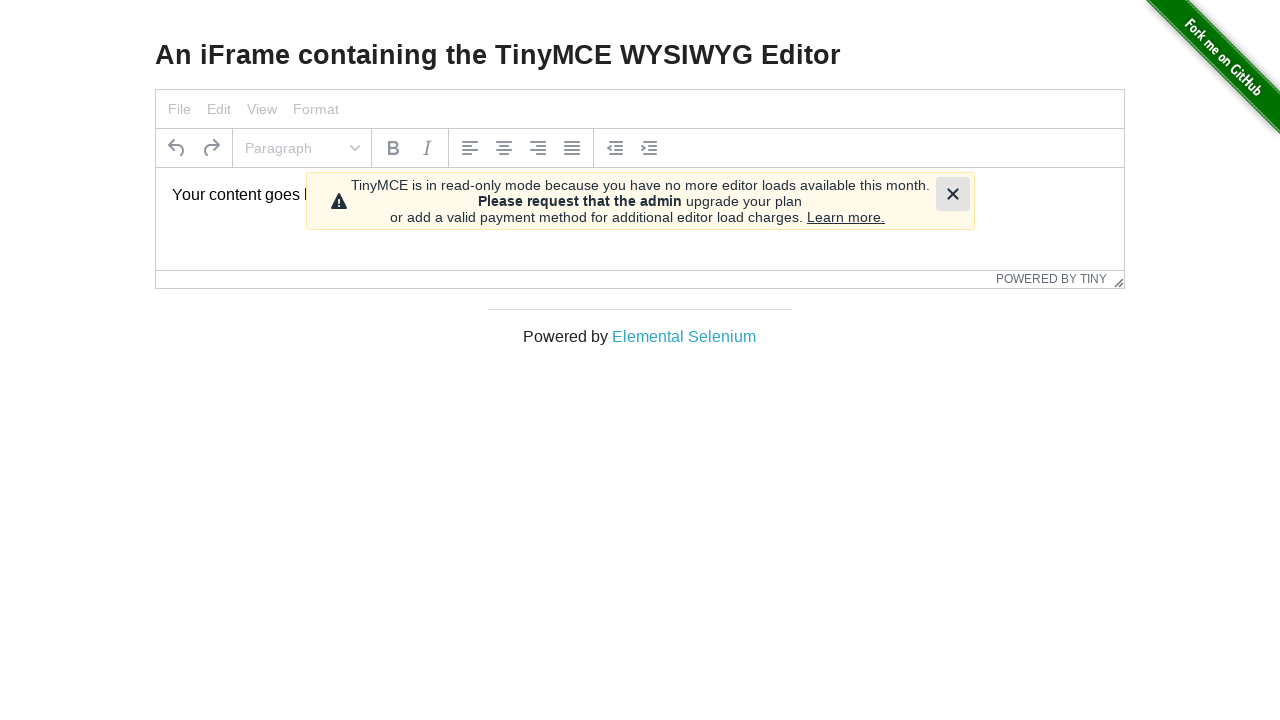

Waited for h3 heading to be visible
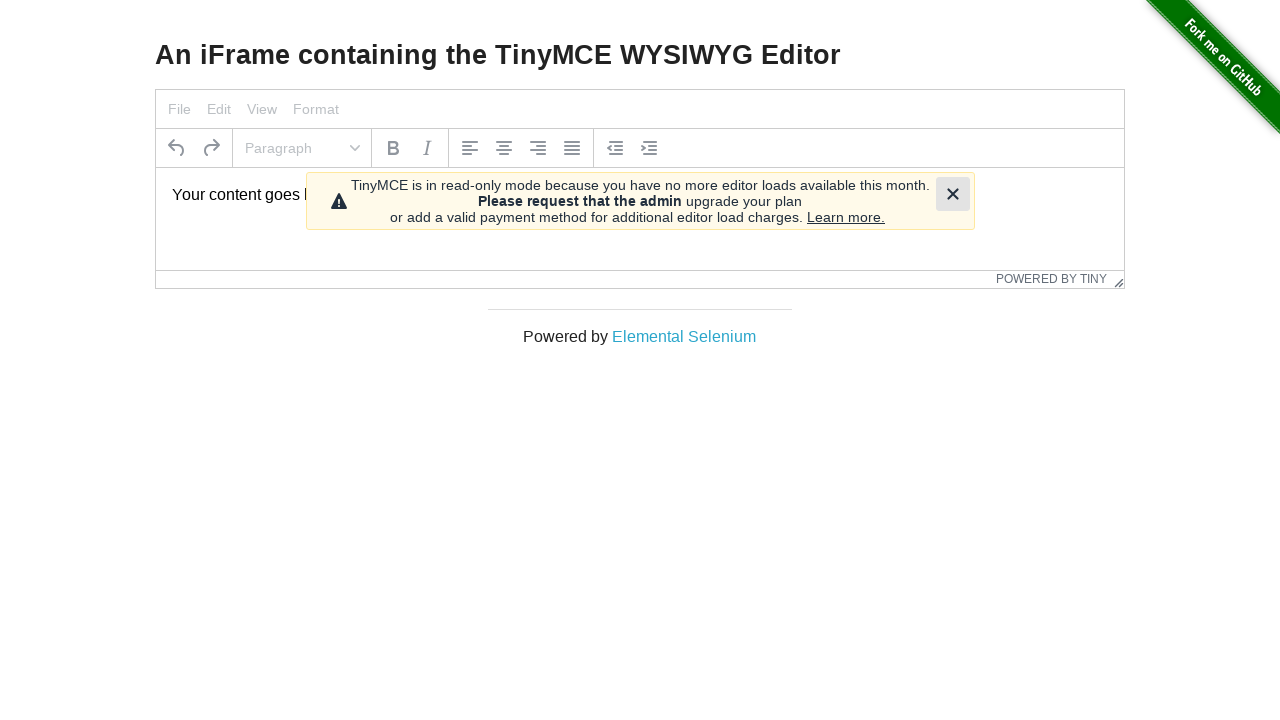

Verified heading text: 'An iFrame containing the TinyMCE WYSIWYG Editor'
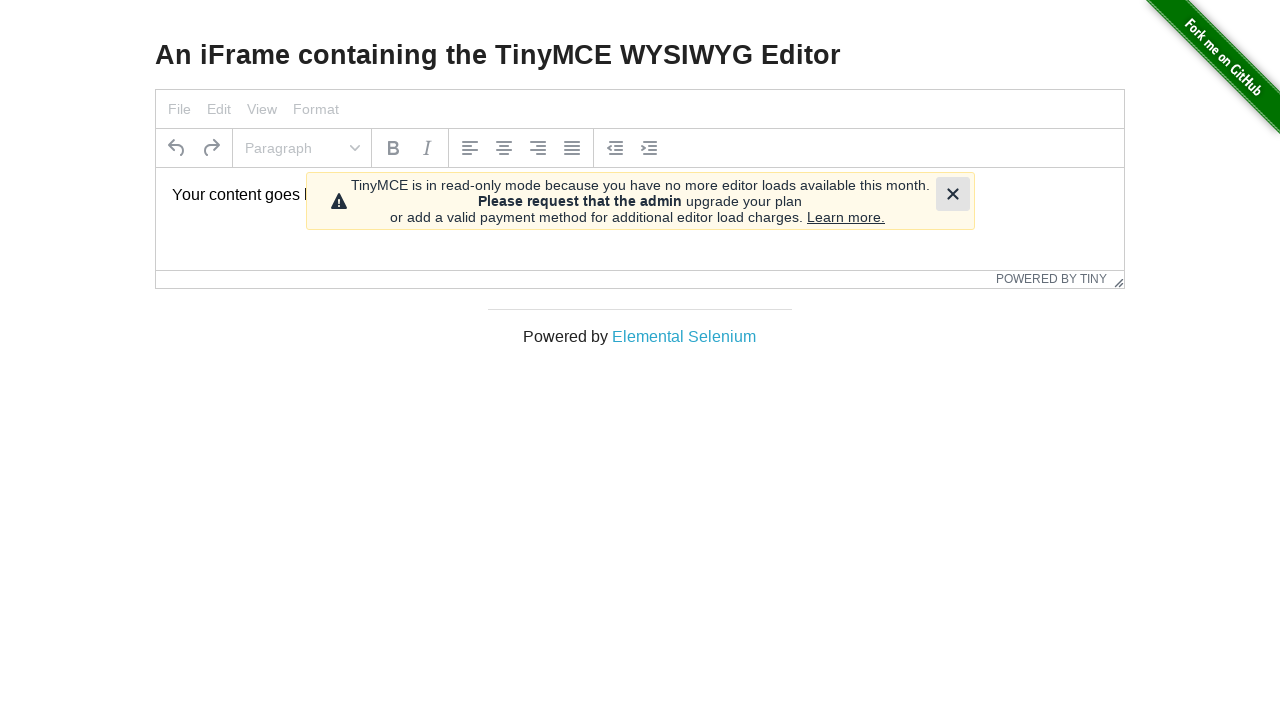

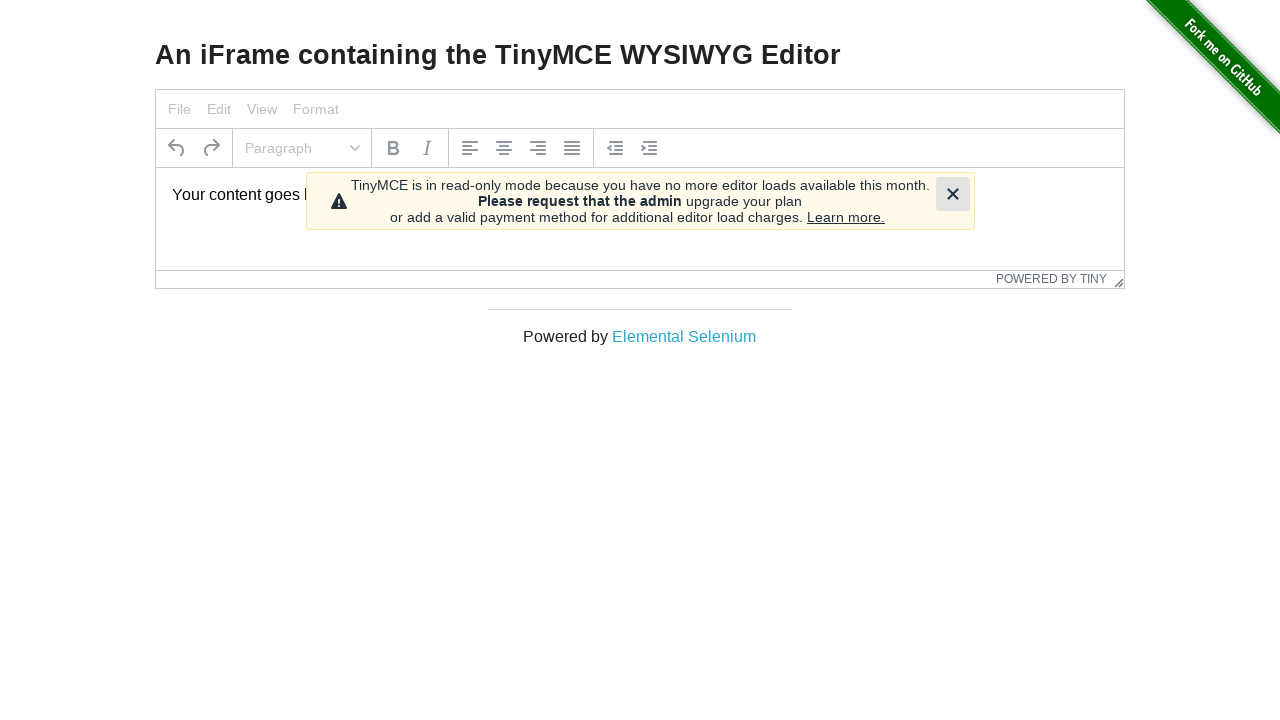